Opens Visit Zad website and verifies it loads successfully

Starting URL: https://www.visitzad.com/en/

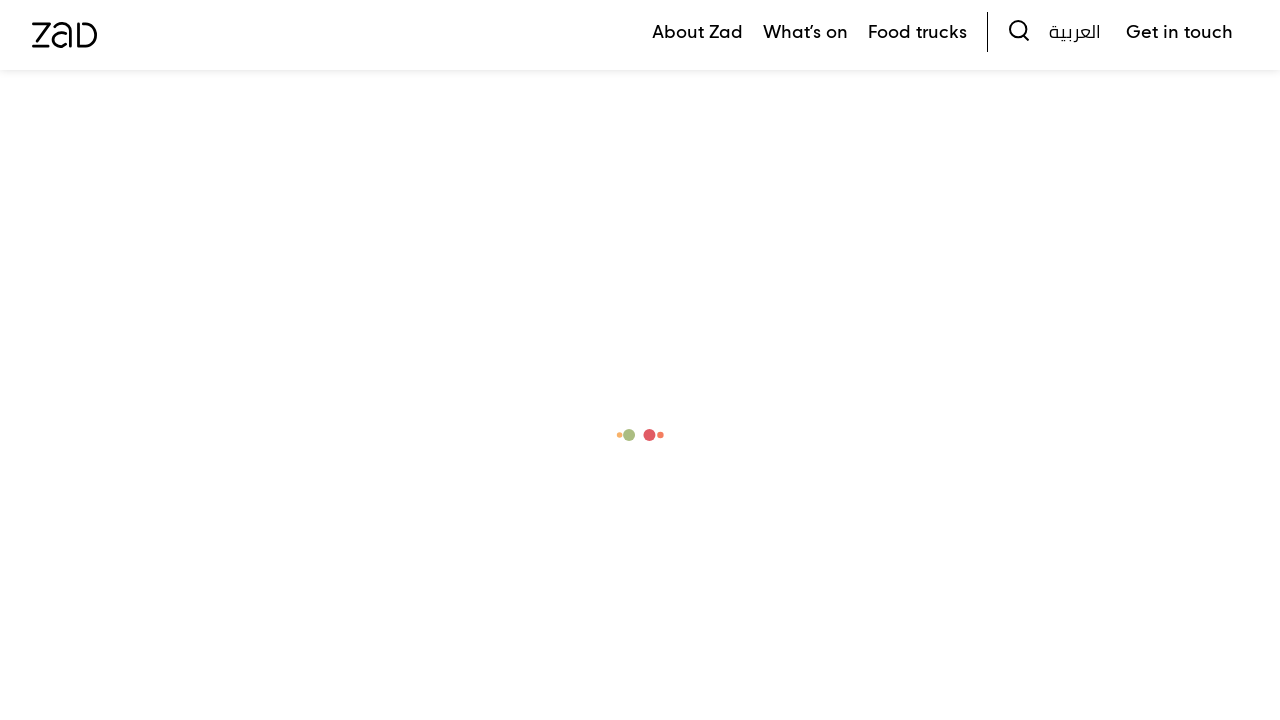

Waited for page to reach networkidle state
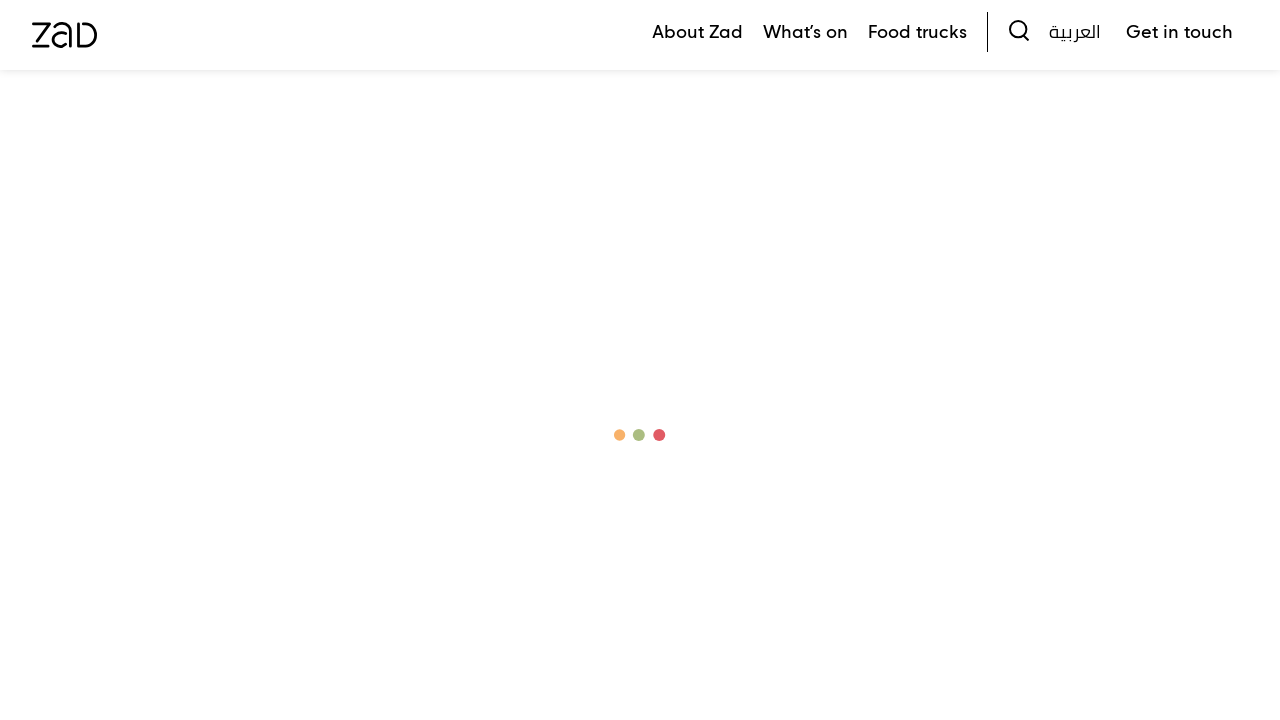

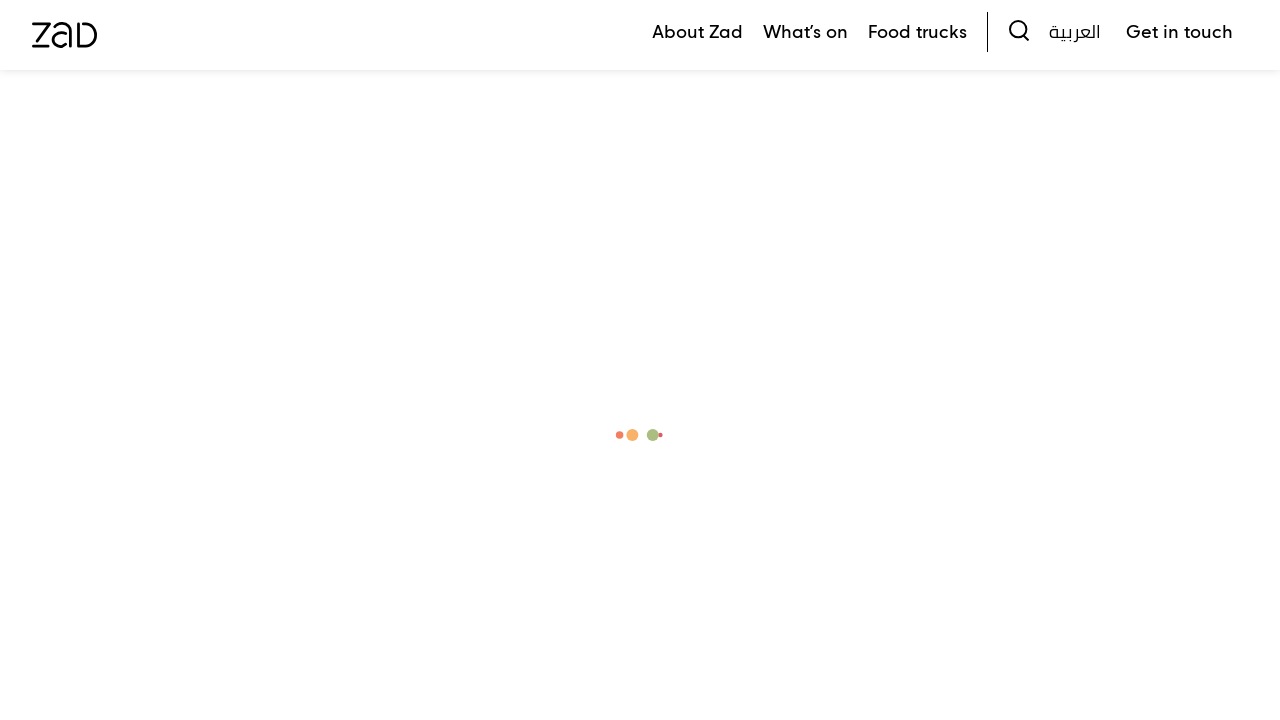